Tests address field with long text input

Starting URL: https://demoqa.com/automation-practice-form

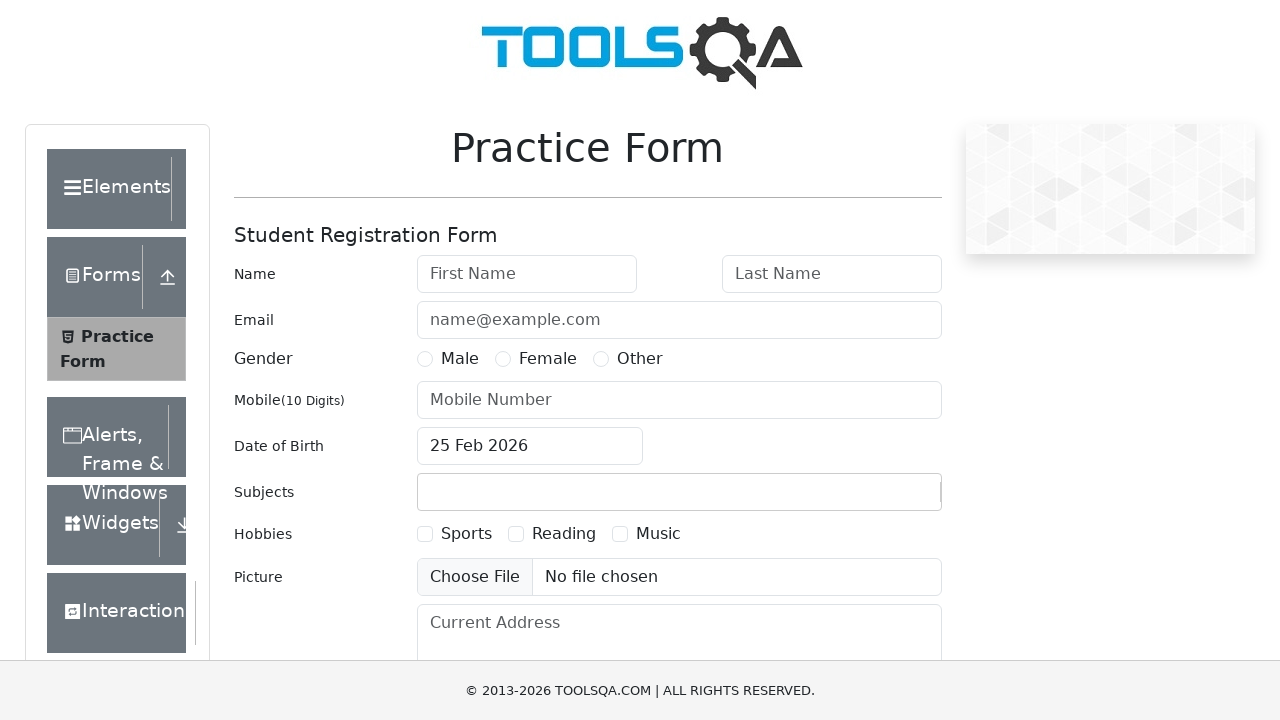

Filled address field with 500 character long text on #currentAddress
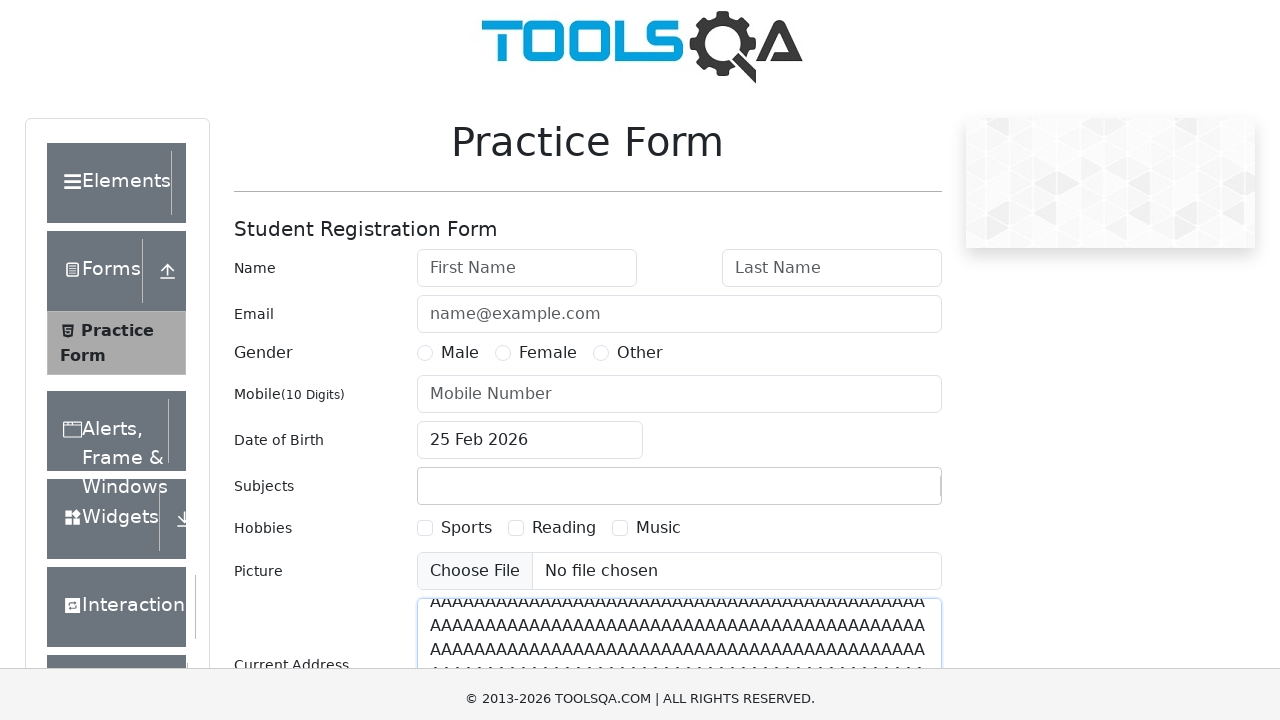

Submitted form with long address input
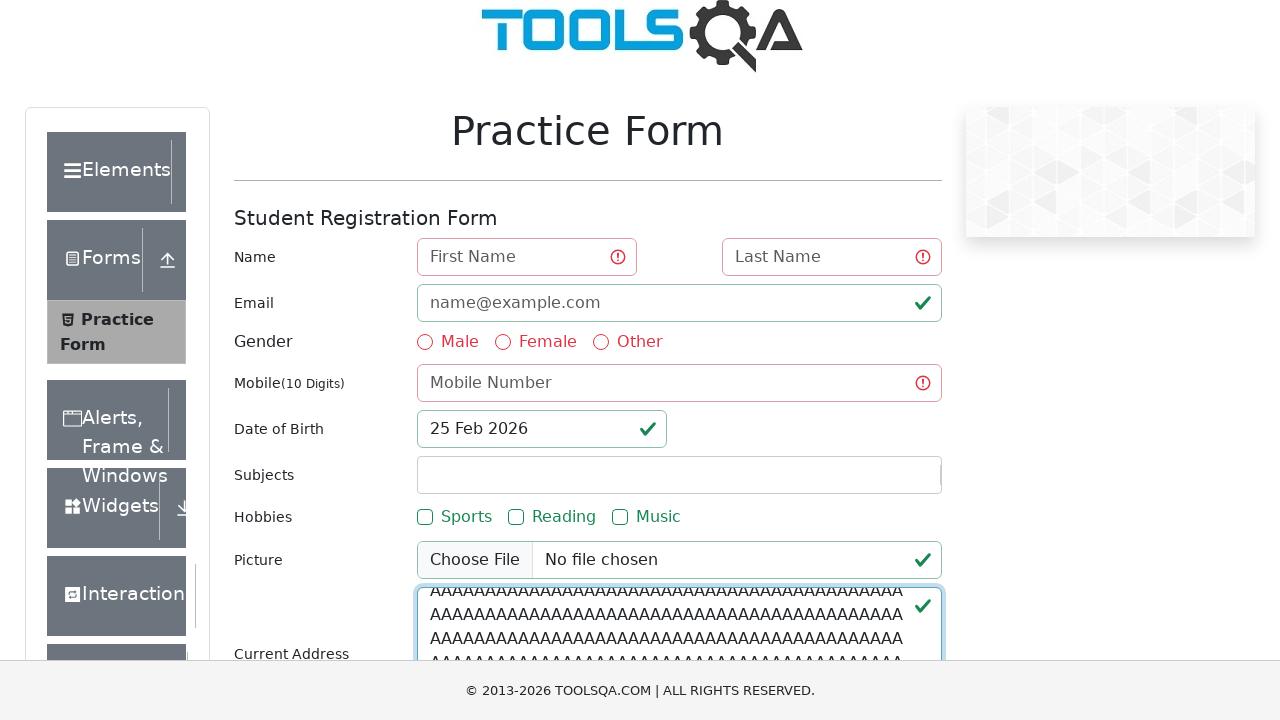

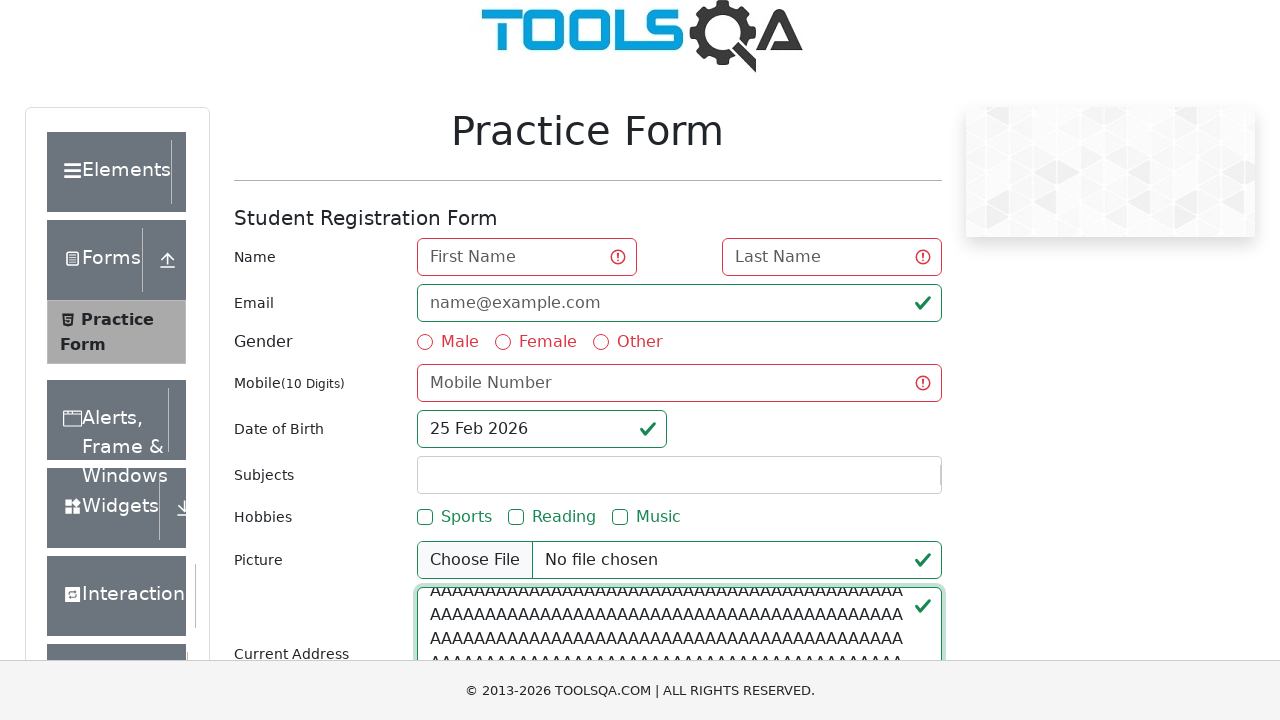